Tests radio button functionality by iterating through and clicking each radio button option for car selection

Starting URL: https://www.letskodeit.com/practice

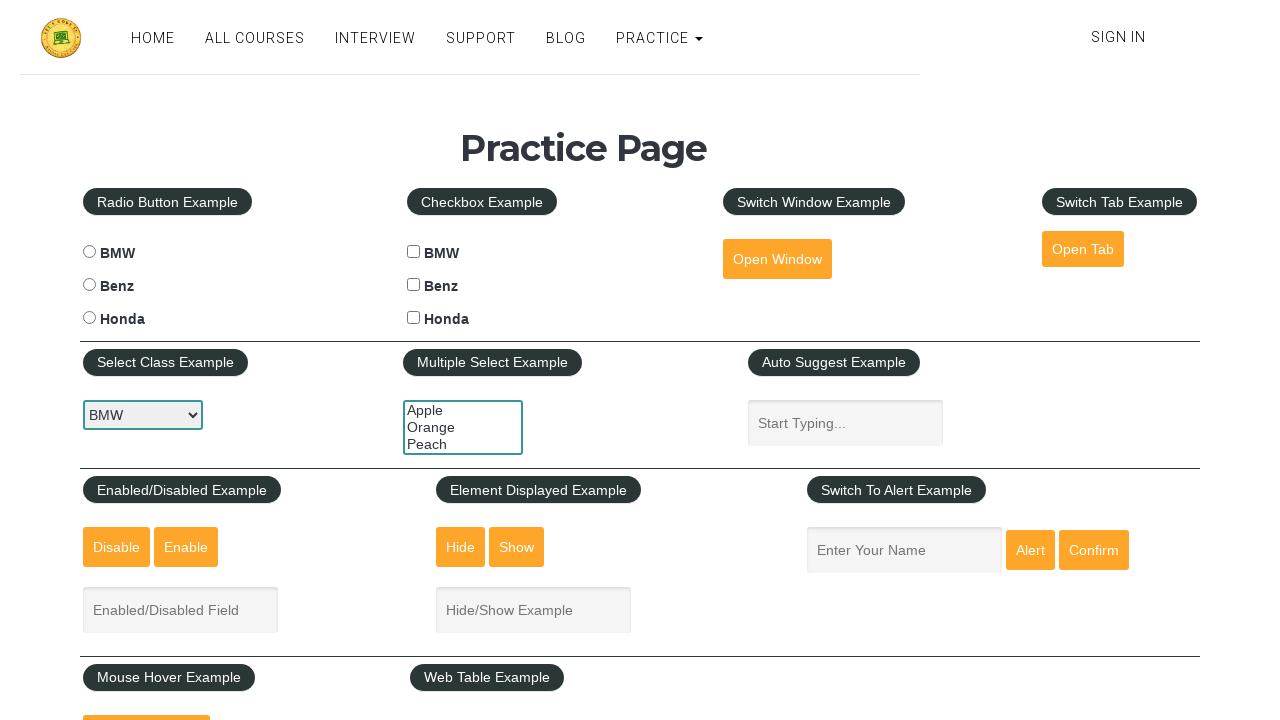

Navigated to practice page
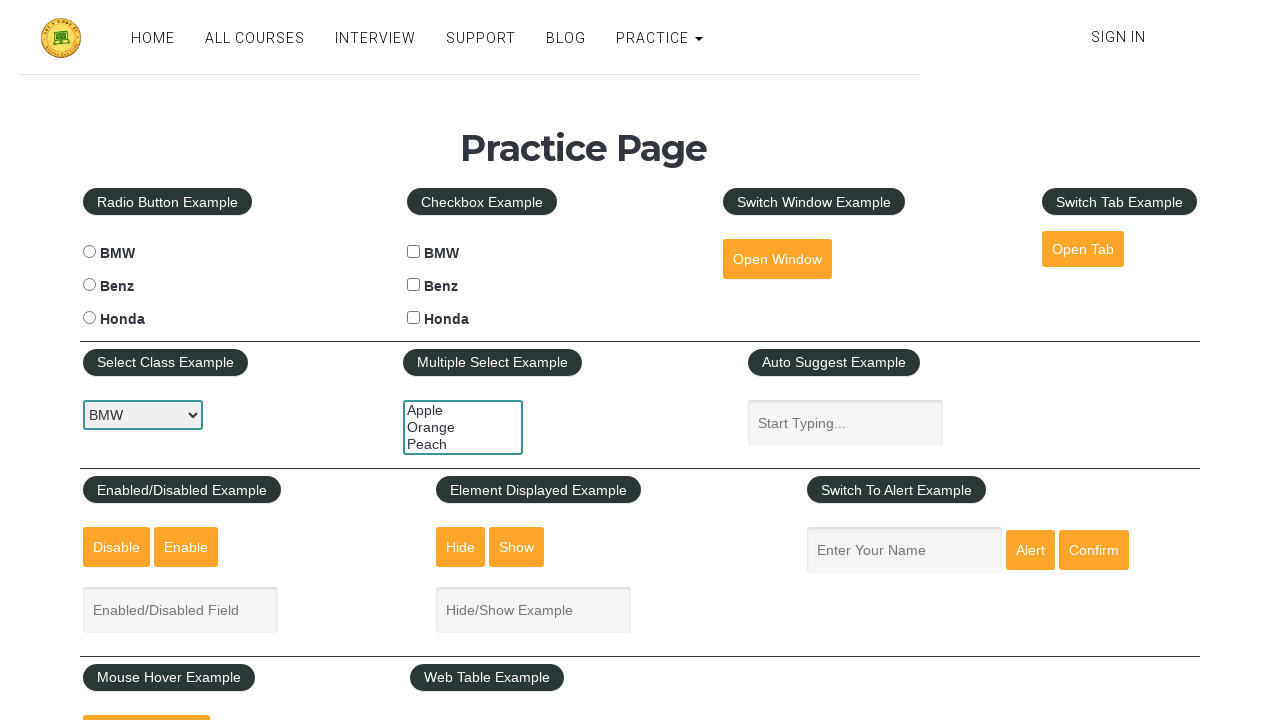

Located all car selection radio buttons
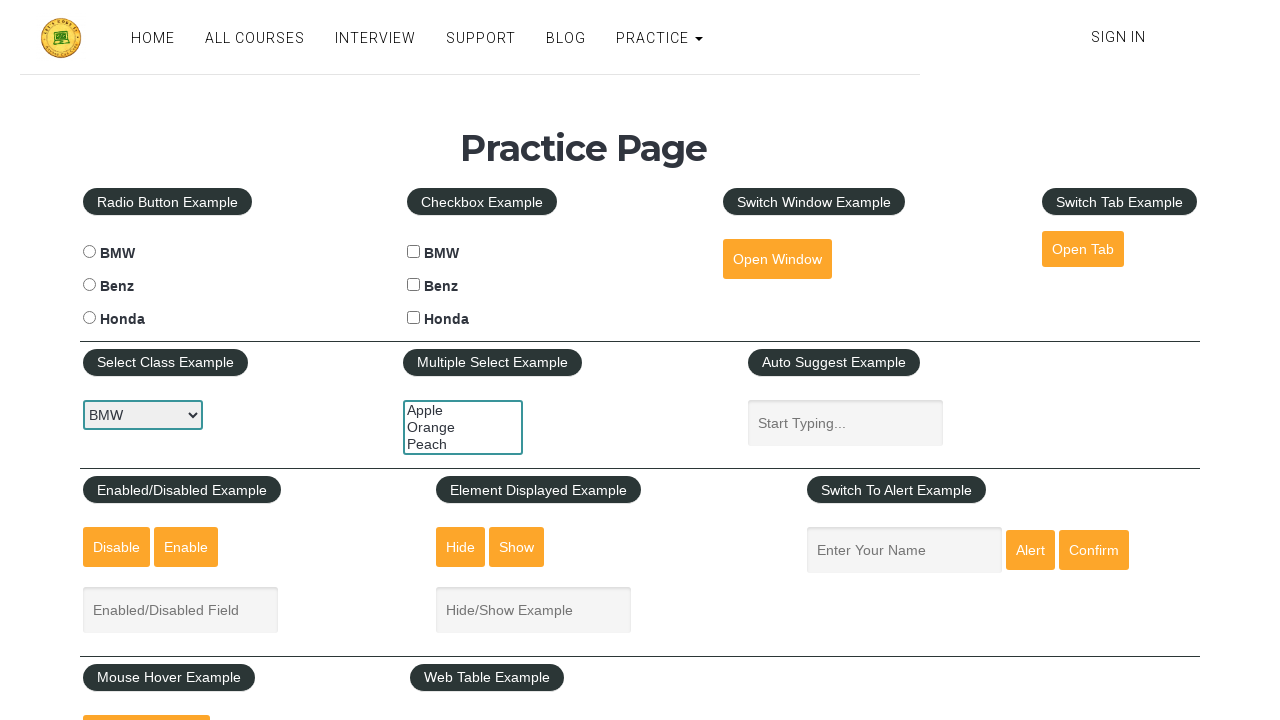

Clicked a car selection radio button
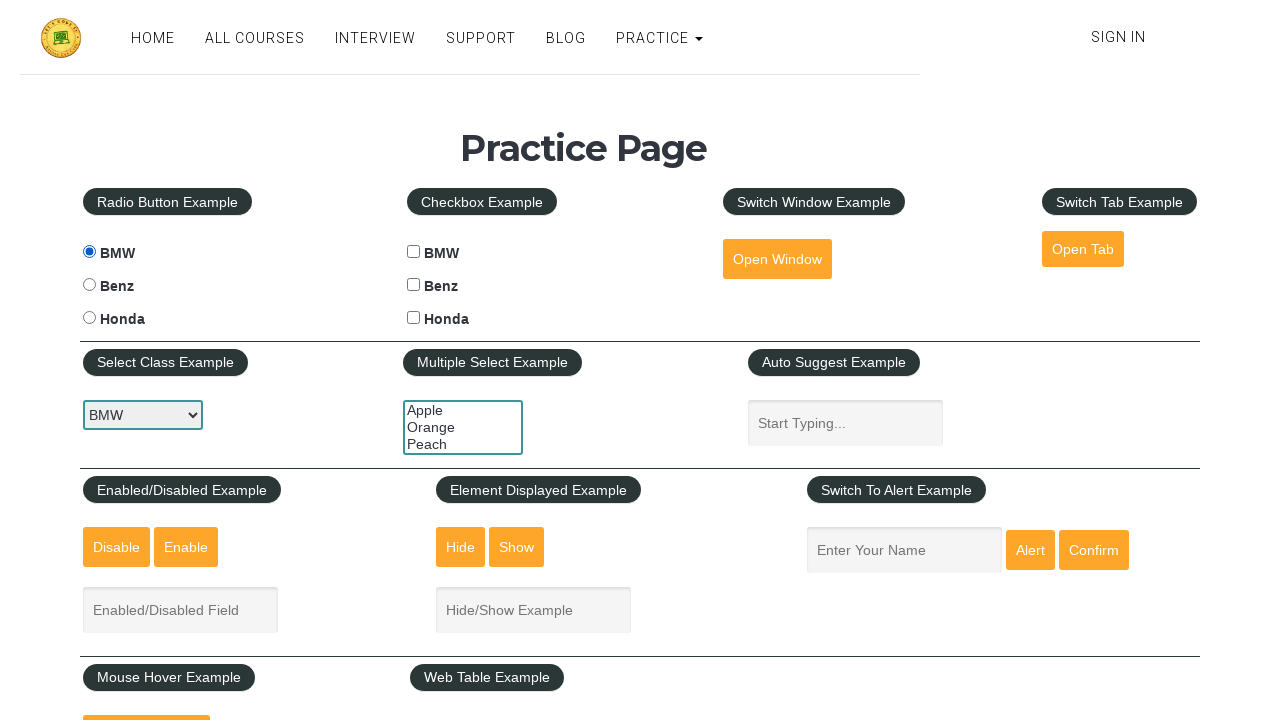

Waited 2 seconds between radio button clicks
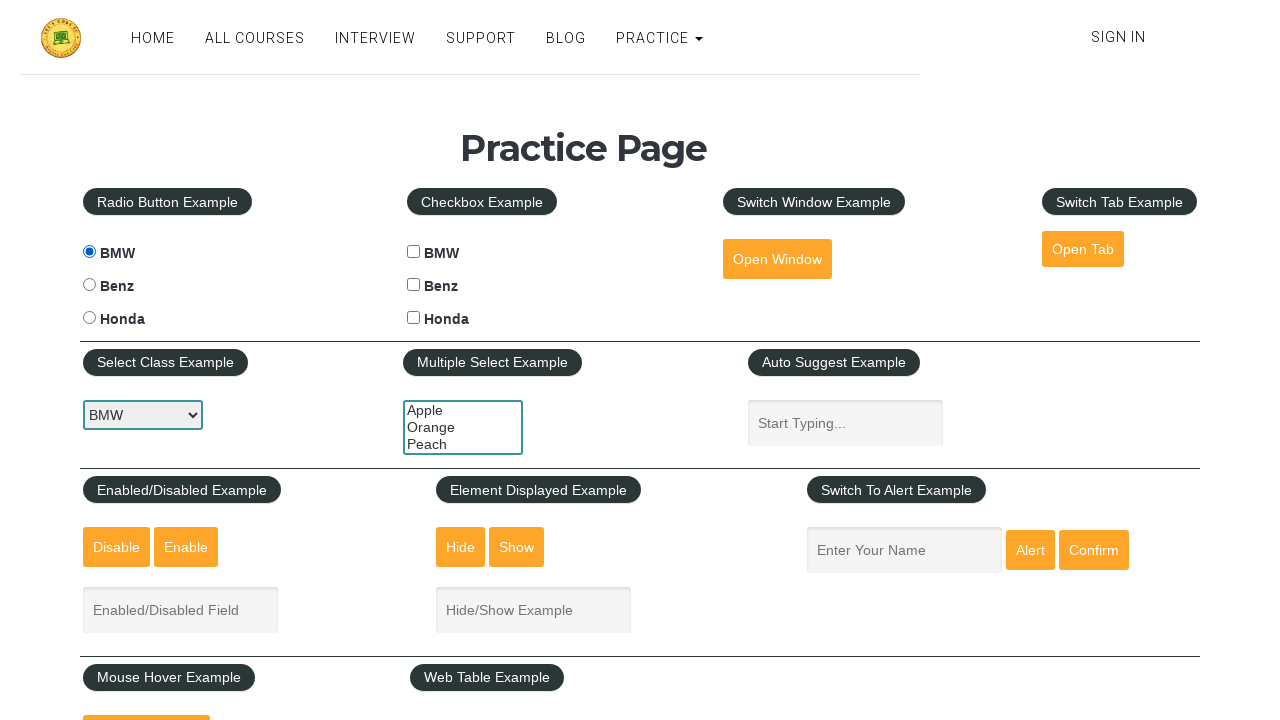

Clicked a car selection radio button
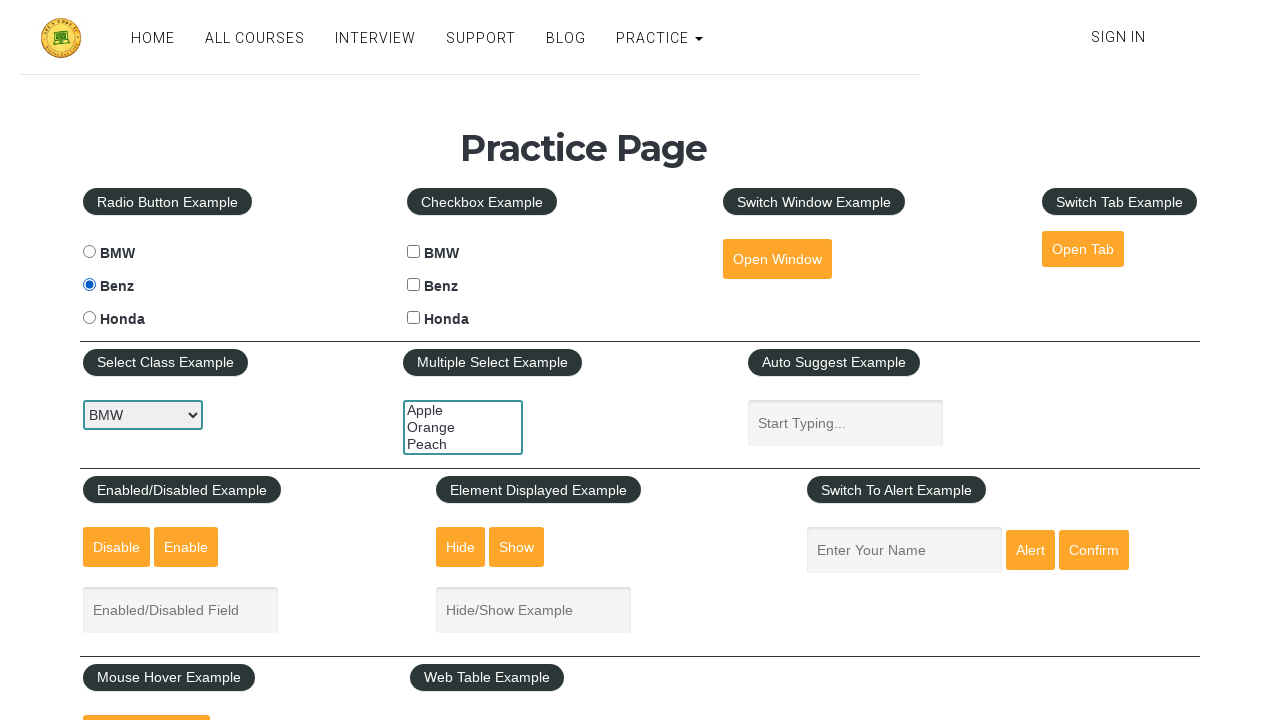

Waited 2 seconds between radio button clicks
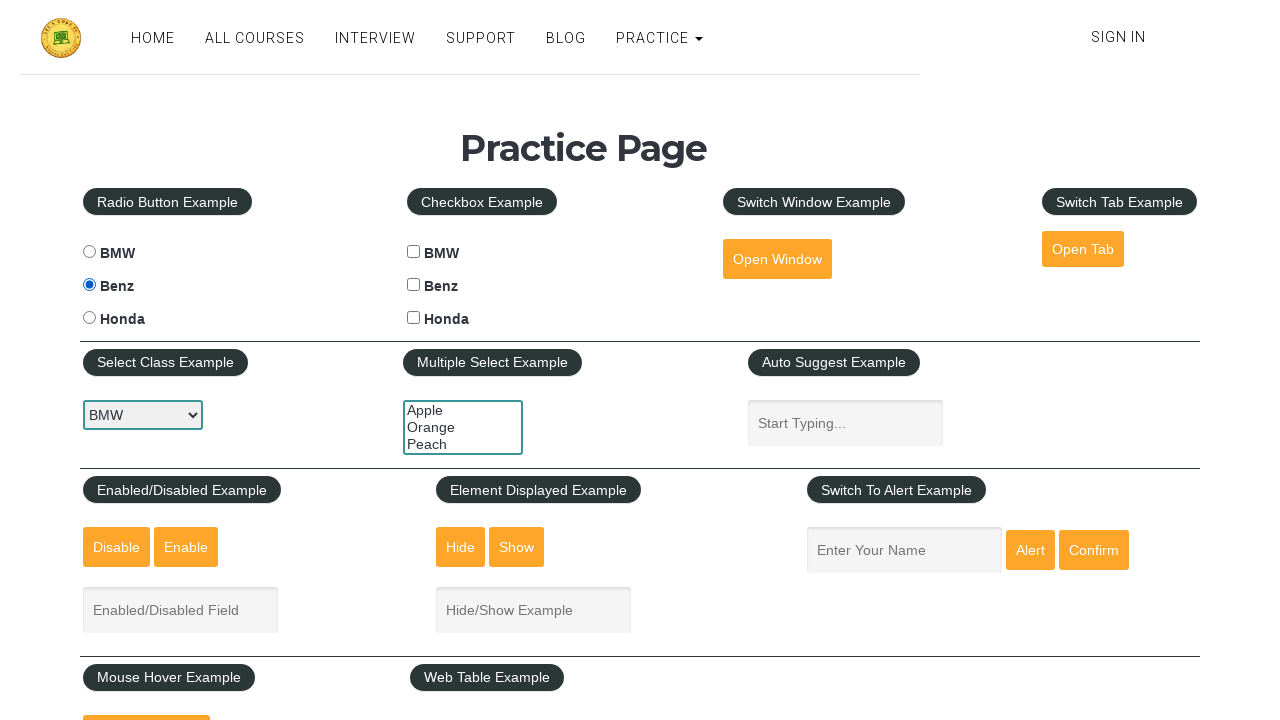

Clicked a car selection radio button
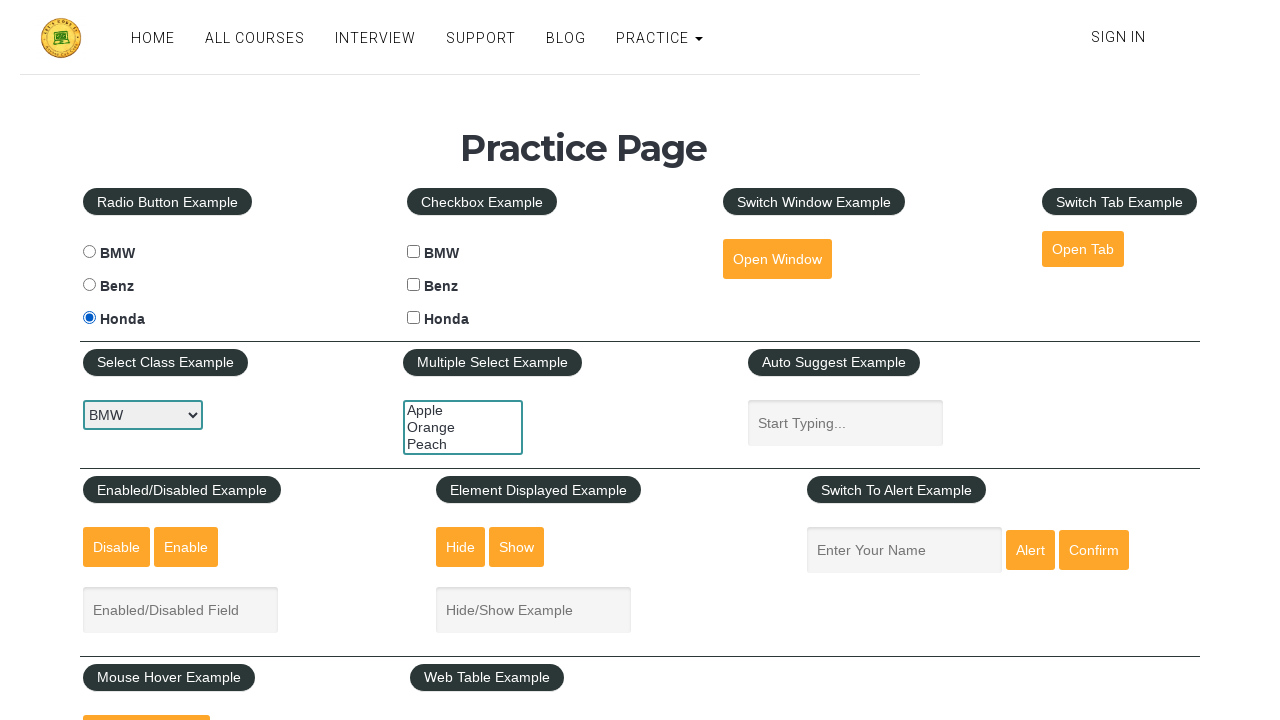

Waited 2 seconds between radio button clicks
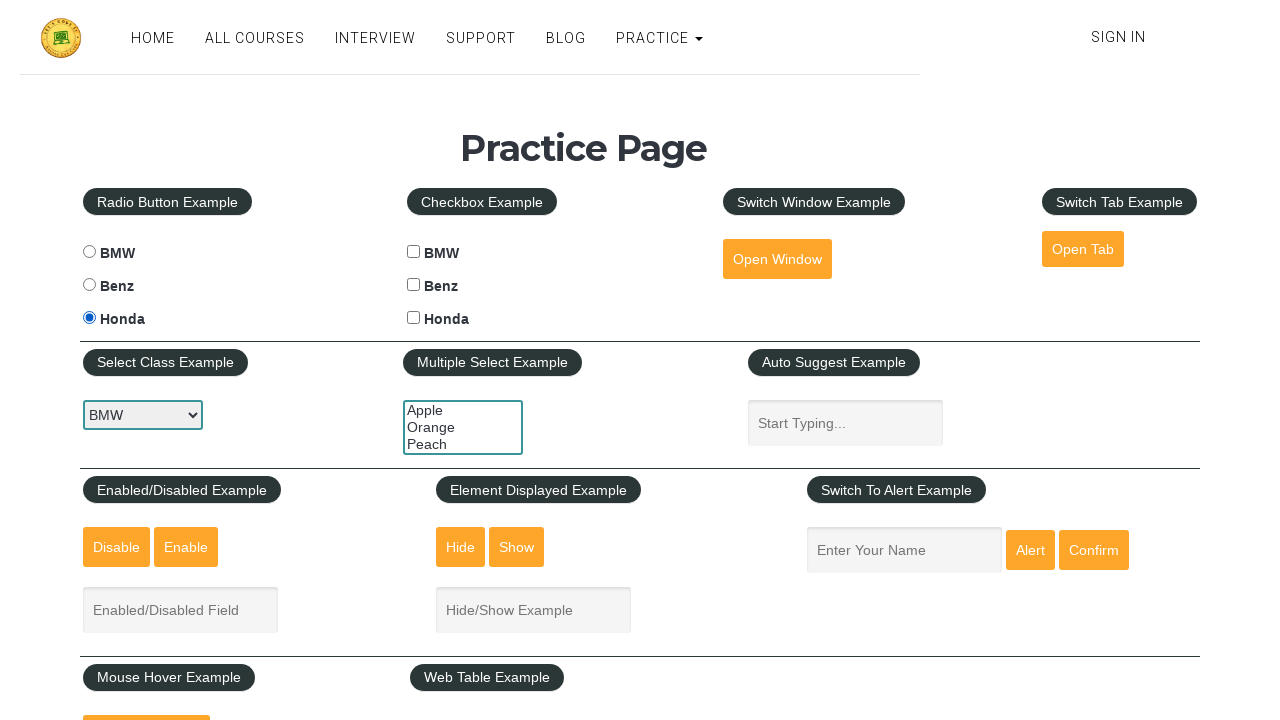

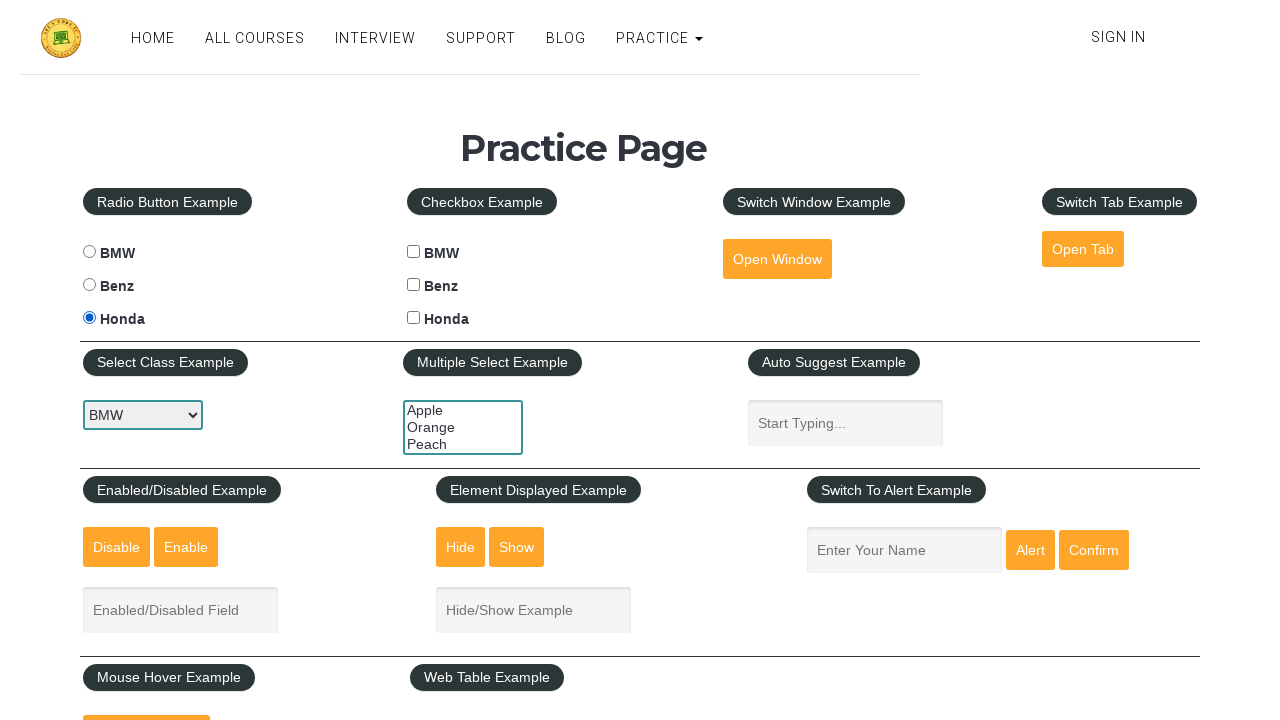